Tests drag and drop functionality on jQuery UI demo page by dragging an element and dropping it onto a target area

Starting URL: https://jqueryui.com/droppable/

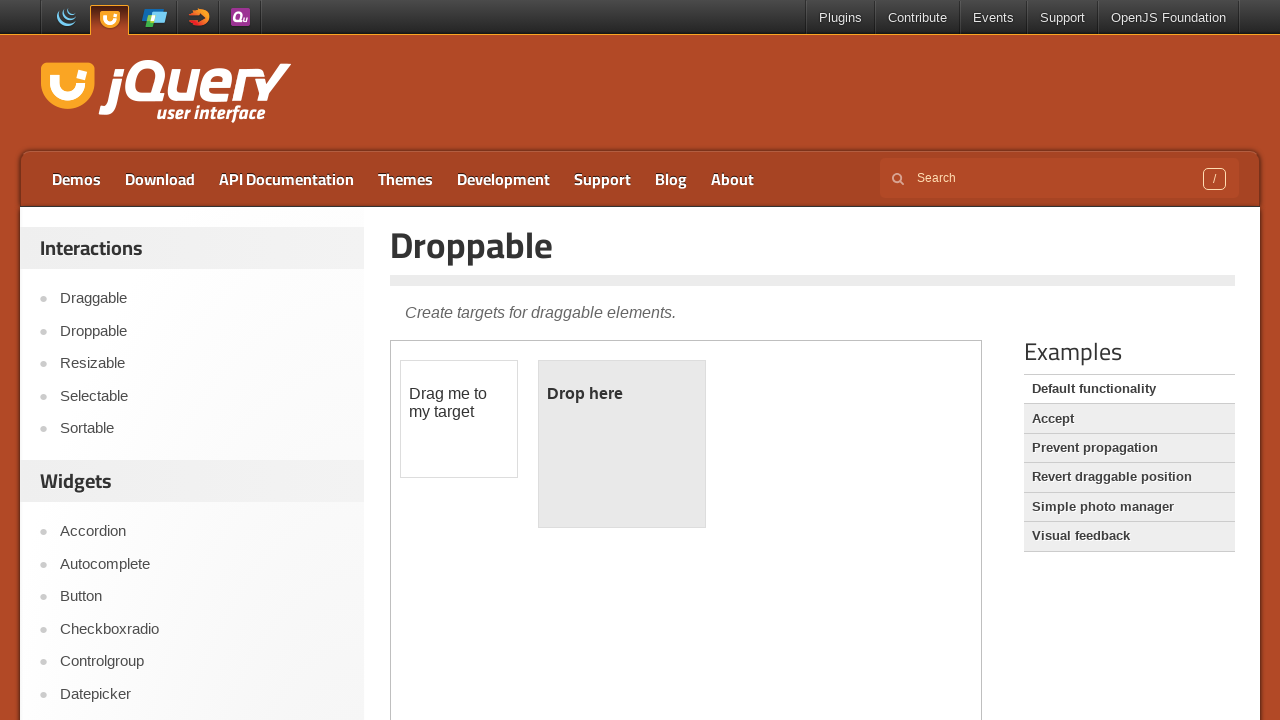

Located the iframe containing the drag-drop demo
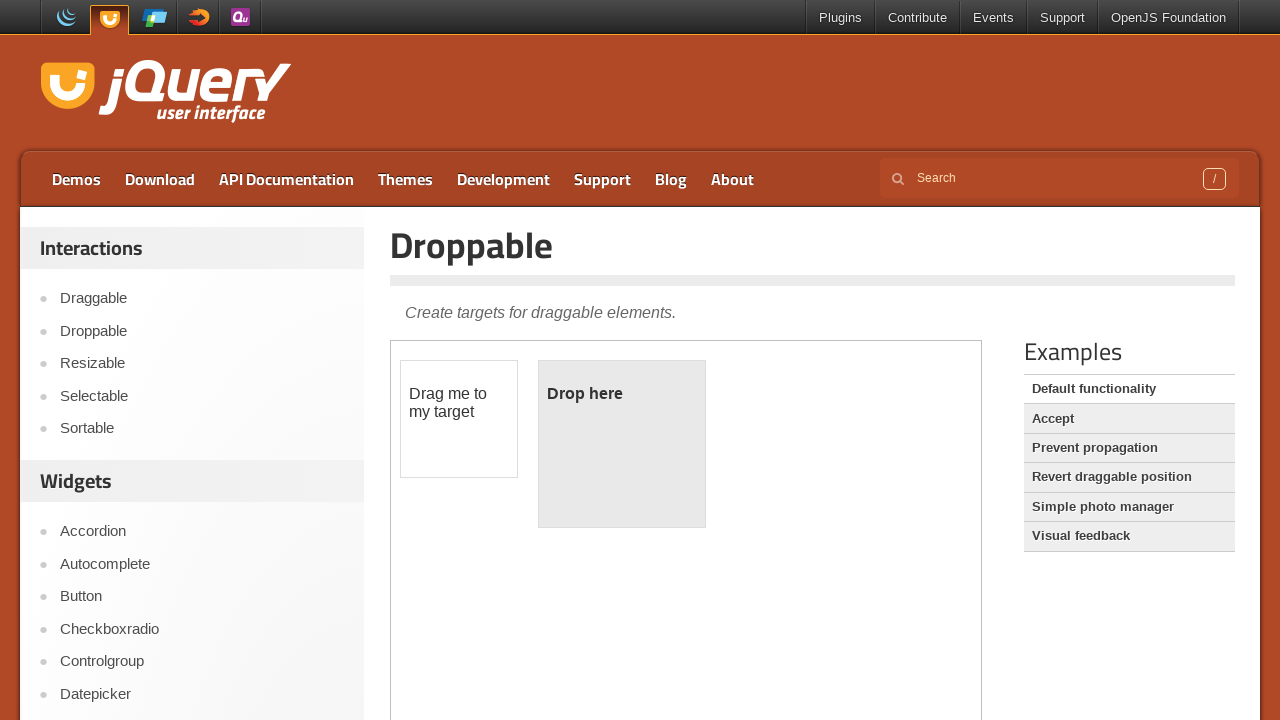

Located the draggable element
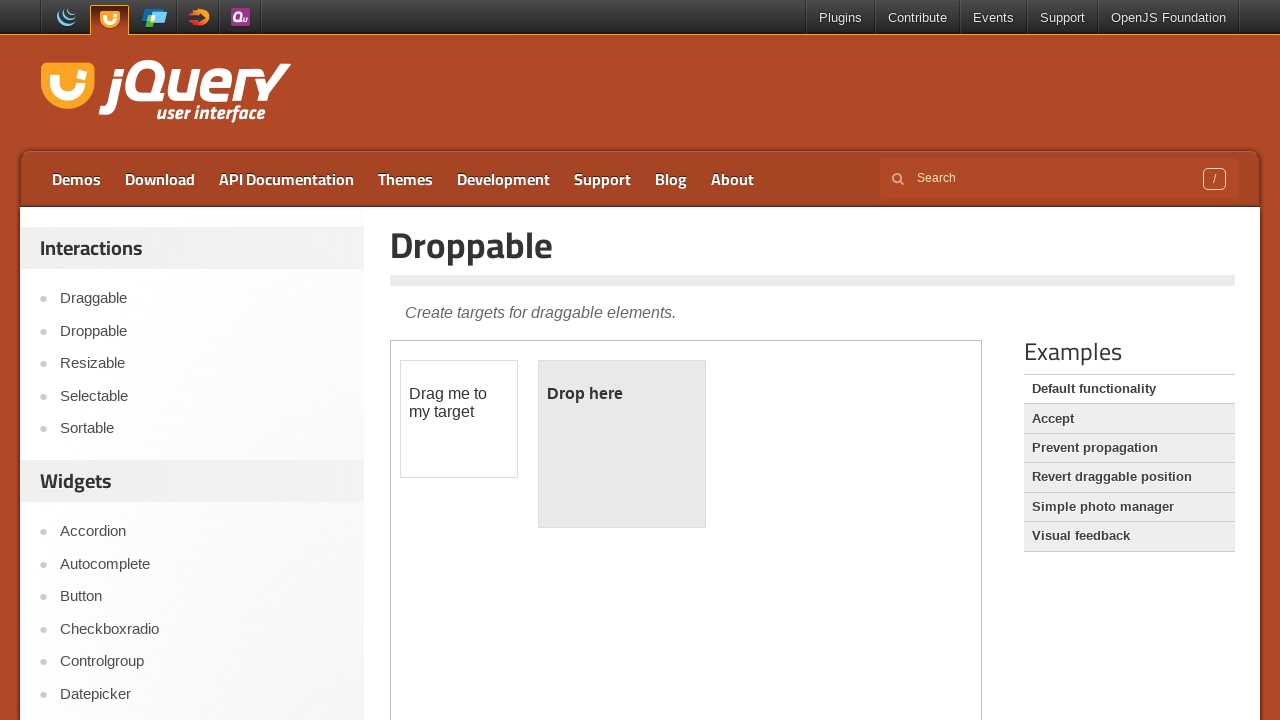

Located the droppable target element
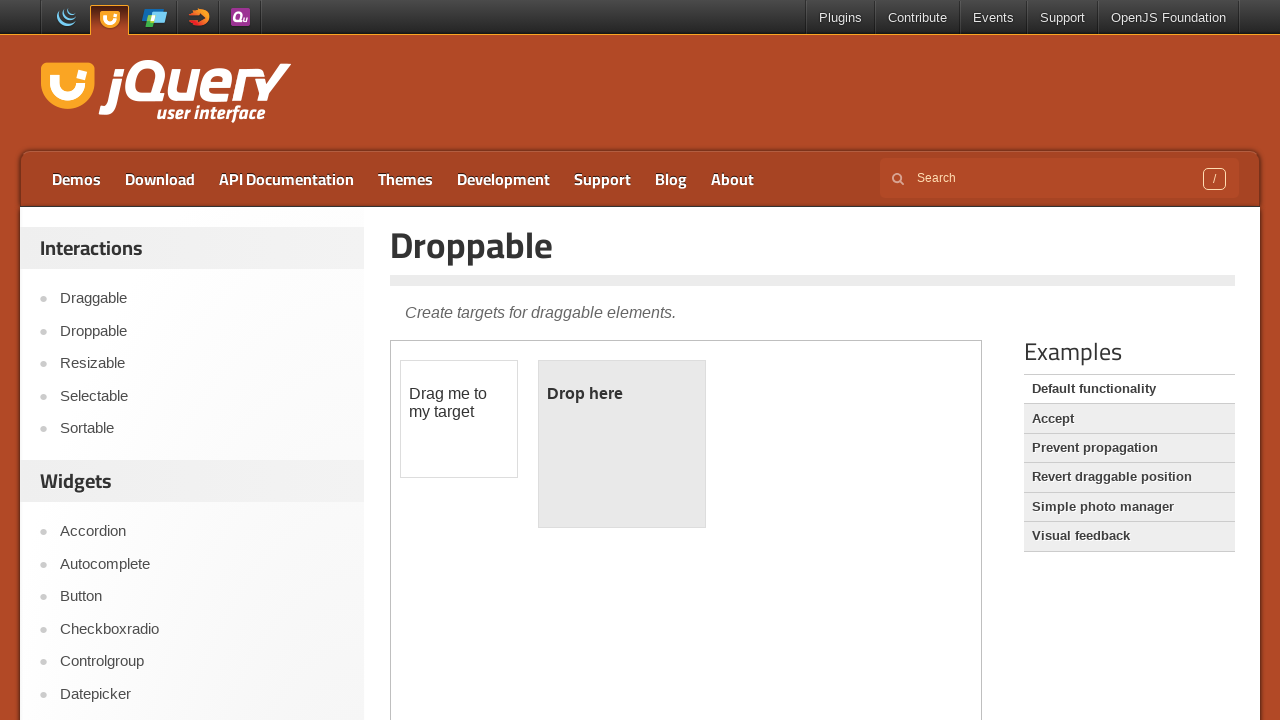

Dragged the draggable element and dropped it onto the droppable target at (622, 444)
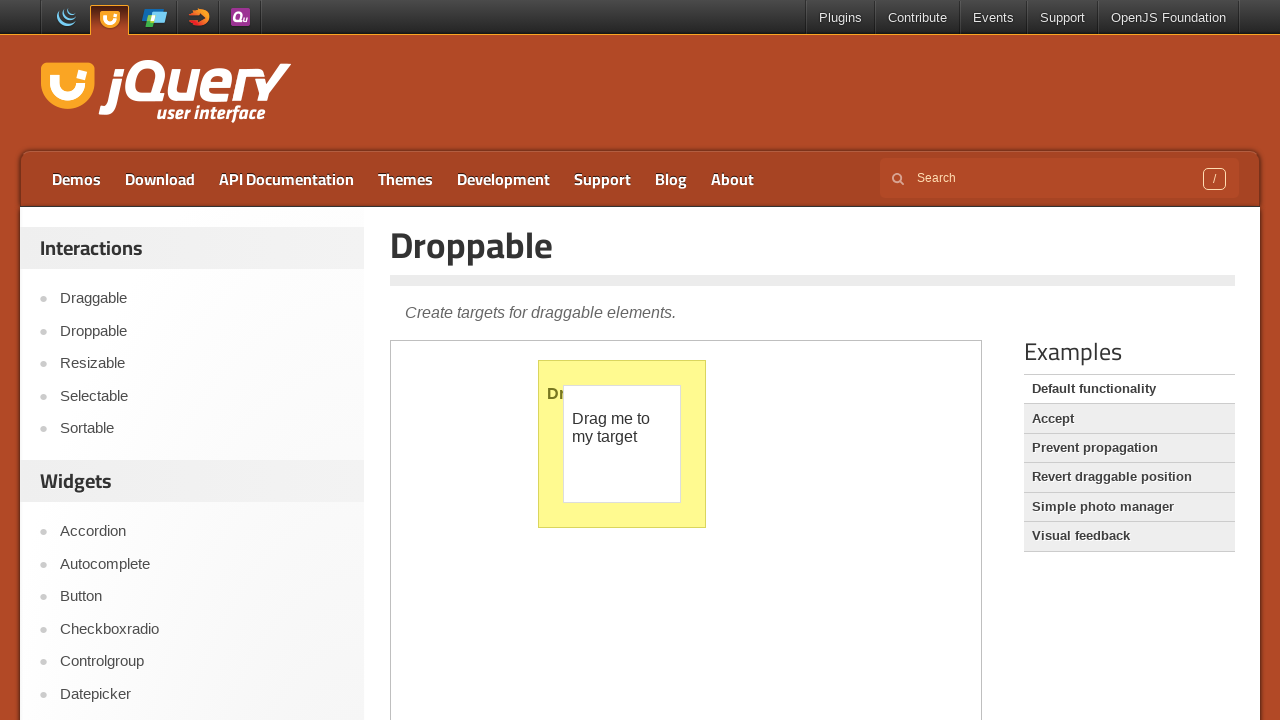

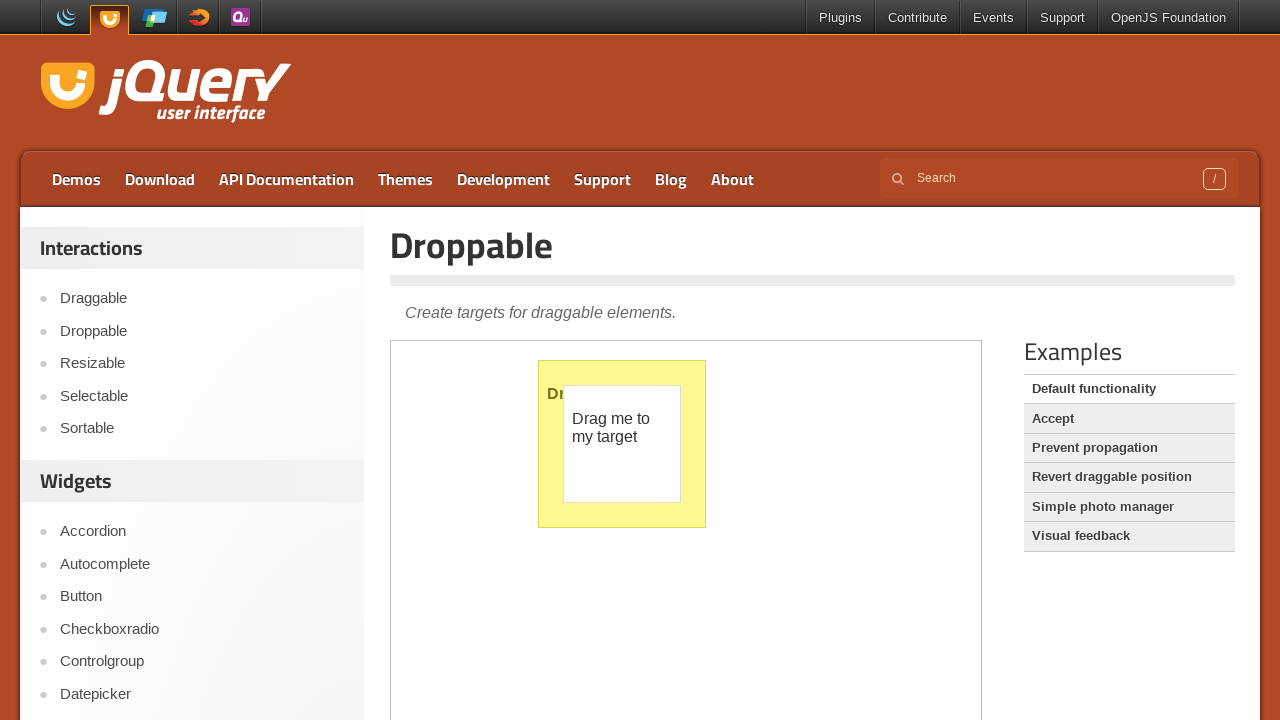